Tests retrieving HTML element attributes by finding an input element and verifying its 'value' and 'name' attributes

Starting URL: https://www.selenium.dev/selenium/web/inputs.html

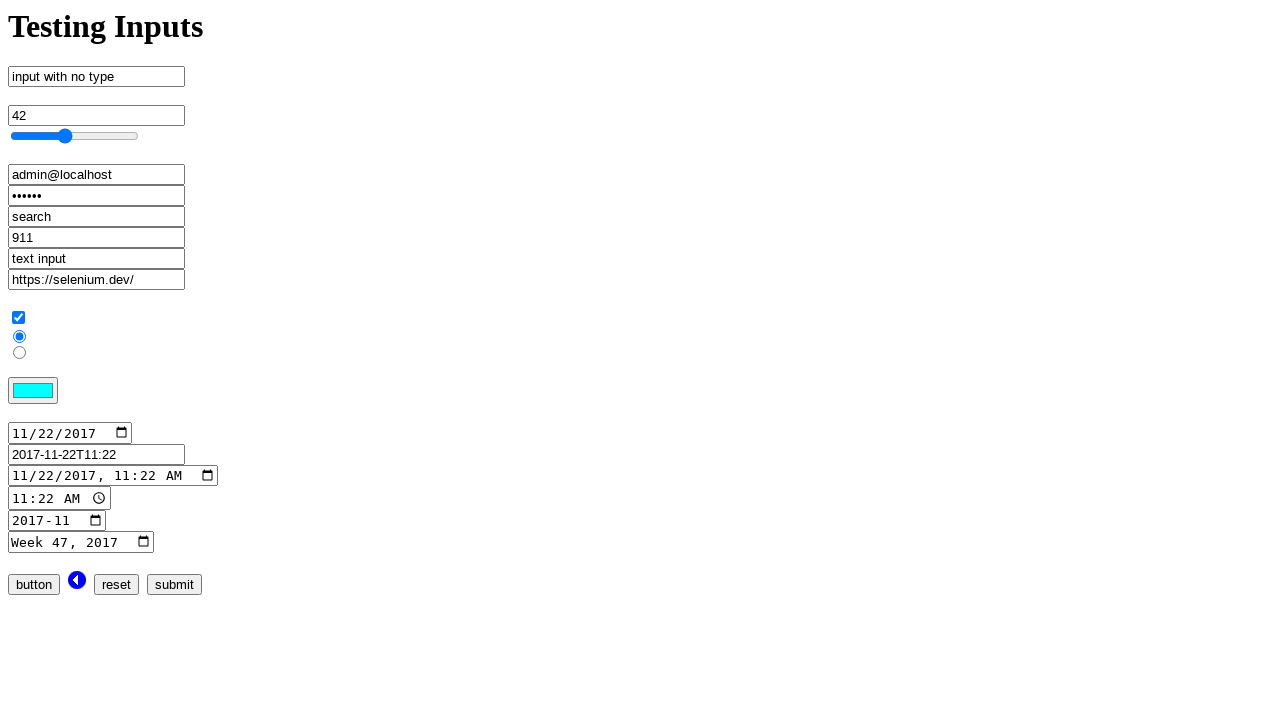

Navigated to inputs.html test page
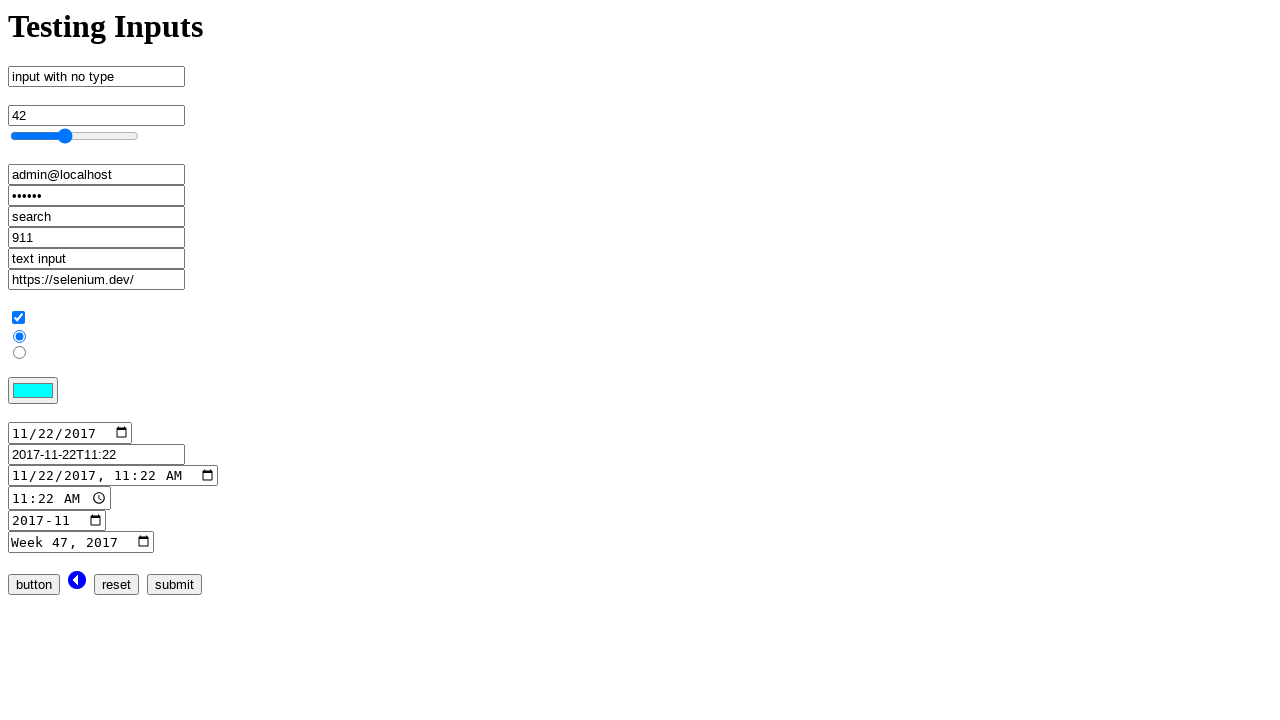

Located input element with name 'no_type'
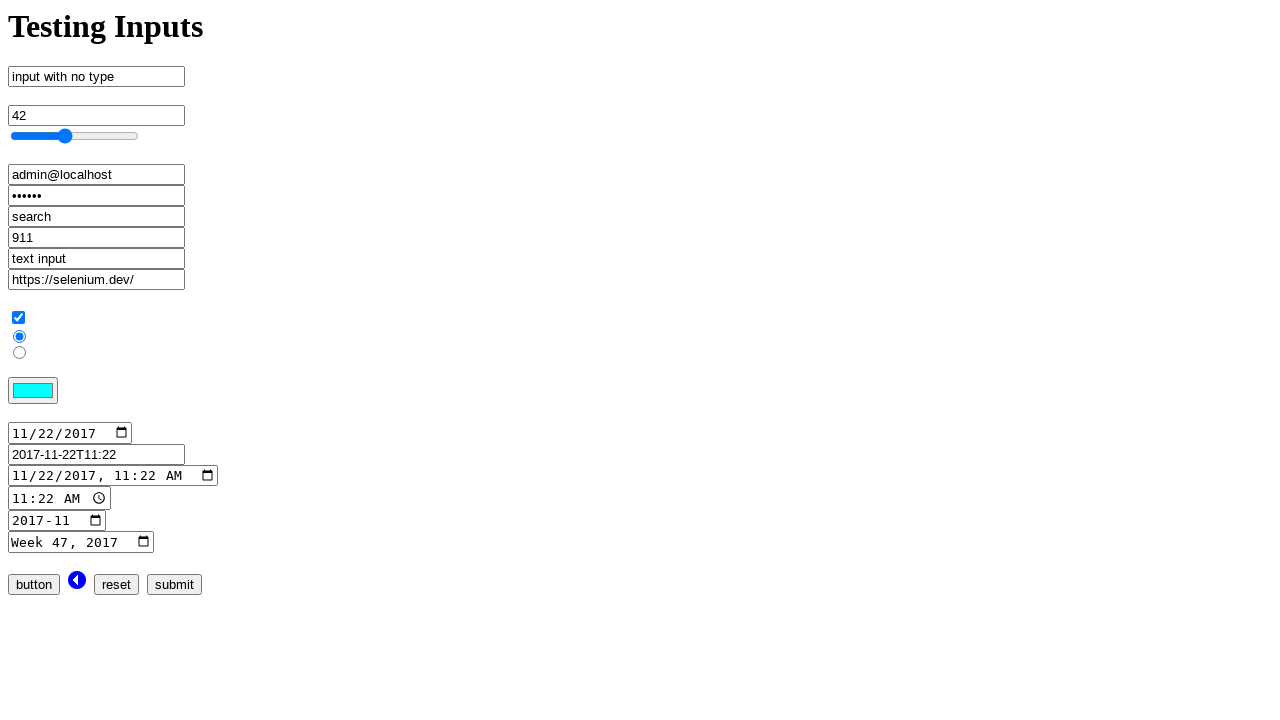

Retrieved 'value' attribute from input element
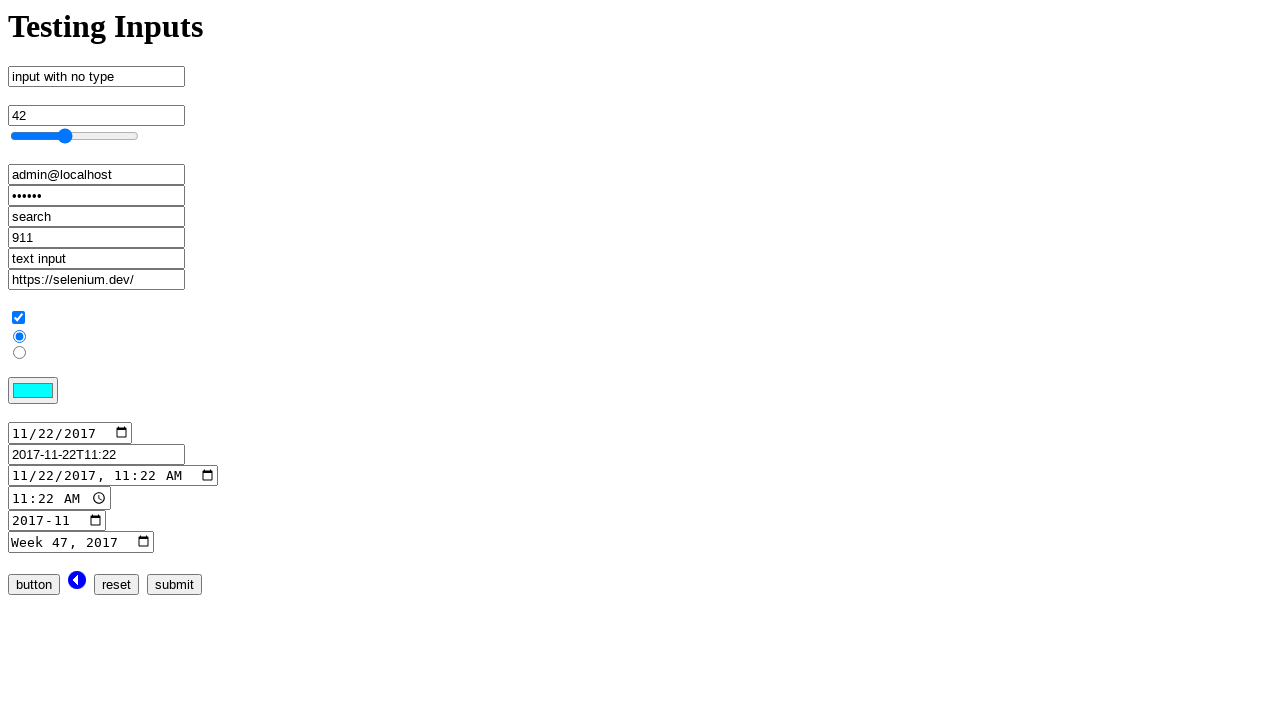

Retrieved 'name' attribute from input element
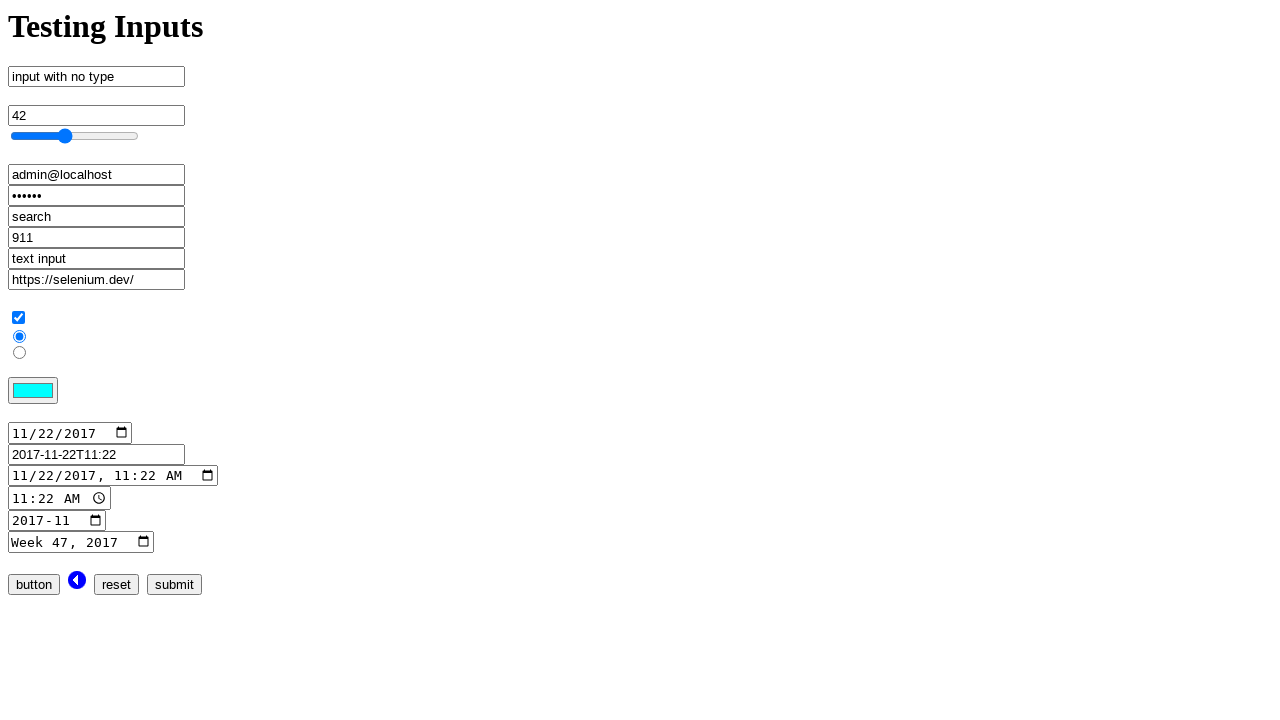

Verified value attribute matches 'input with no type'
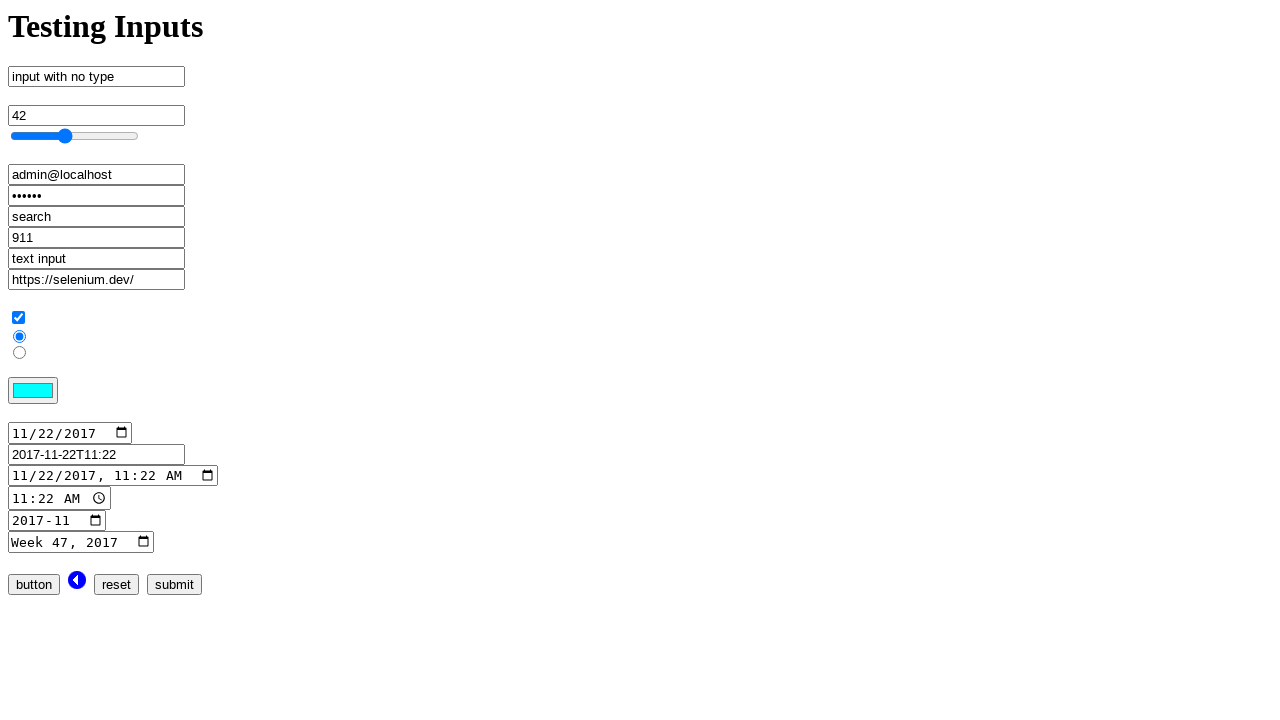

Verified name attribute matches 'no_type'
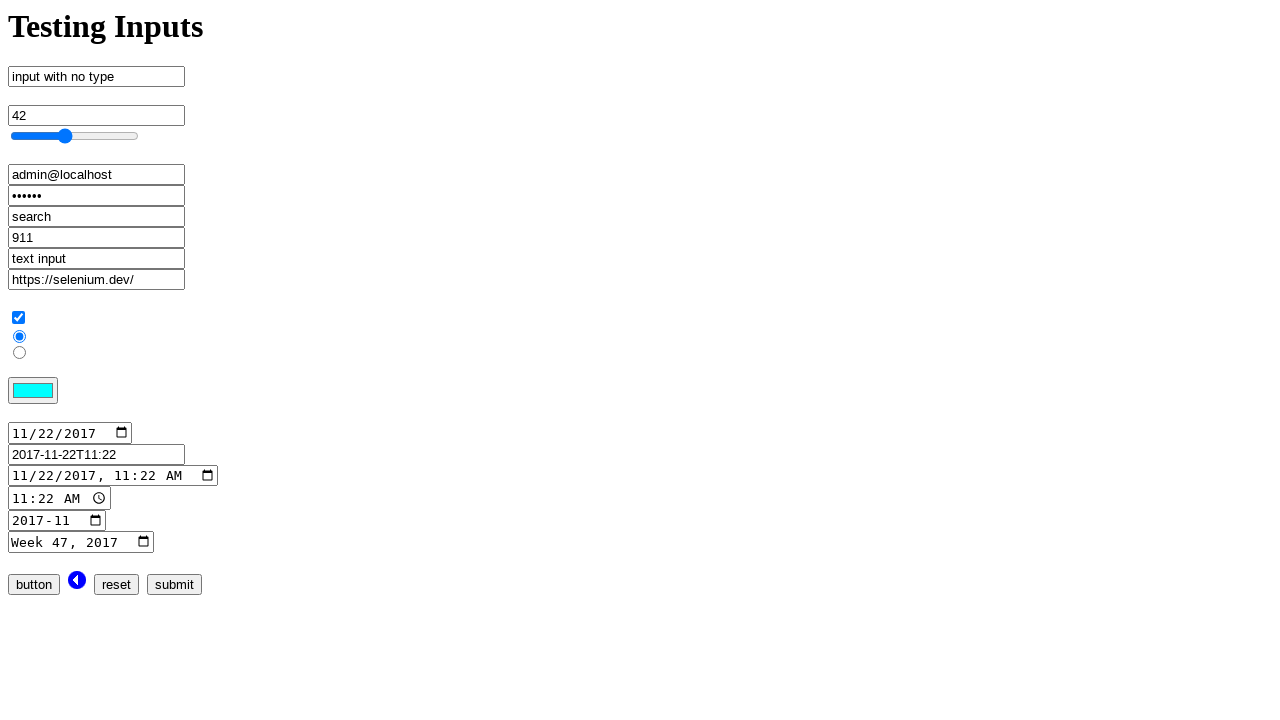

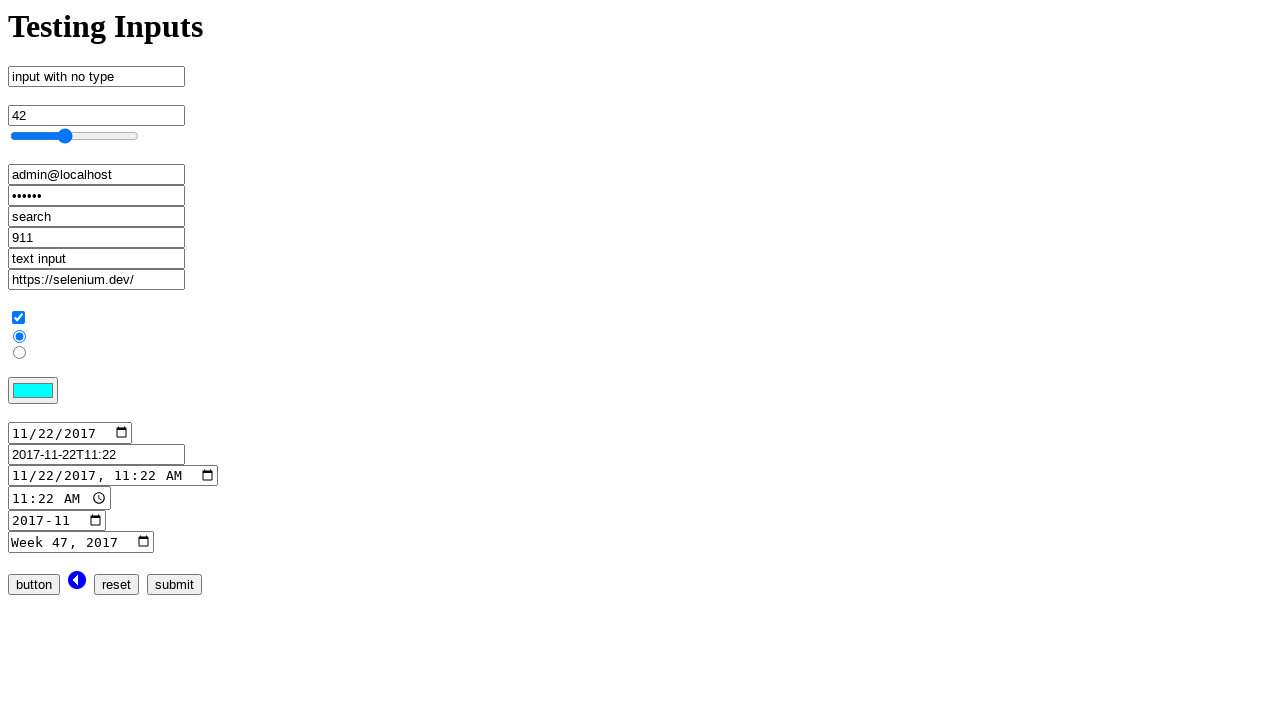